Opens the OrangeHRM demo website and maximizes the browser window to verify the page loads correctly

Starting URL: https://opensource-demo.orangehrmlive.com/

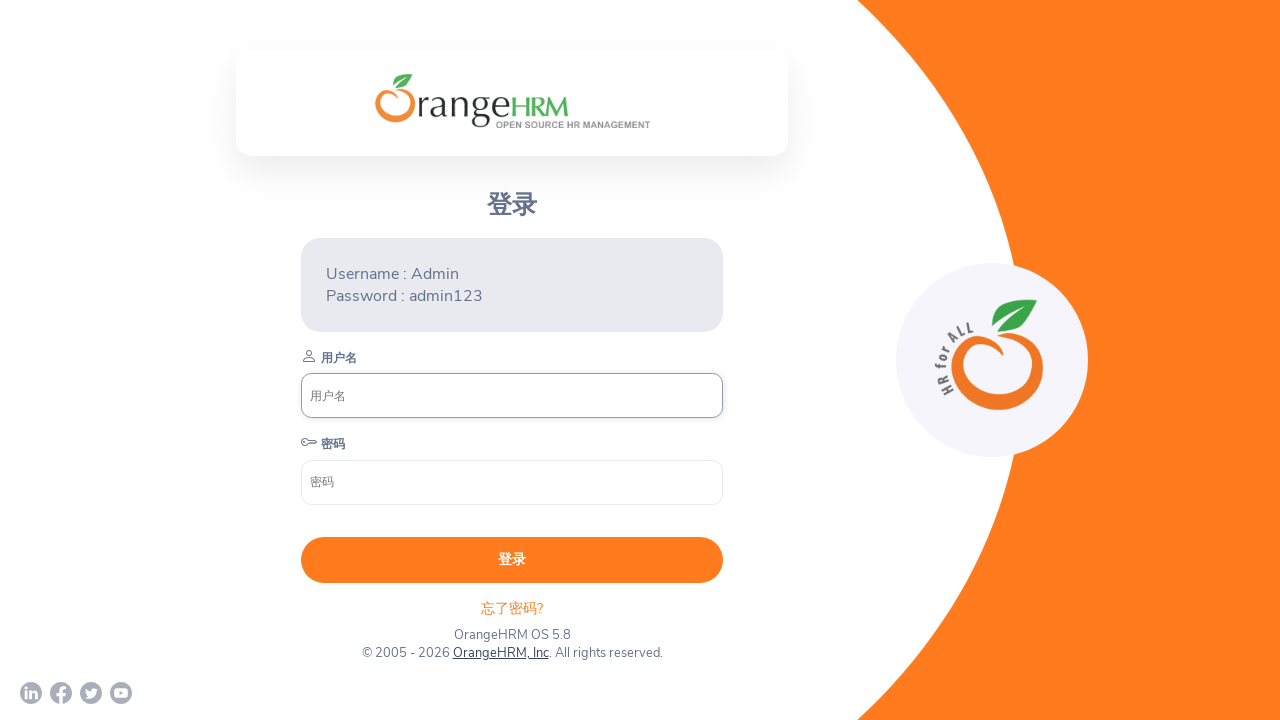

Set browser viewport to 1920x1080 to maximize window
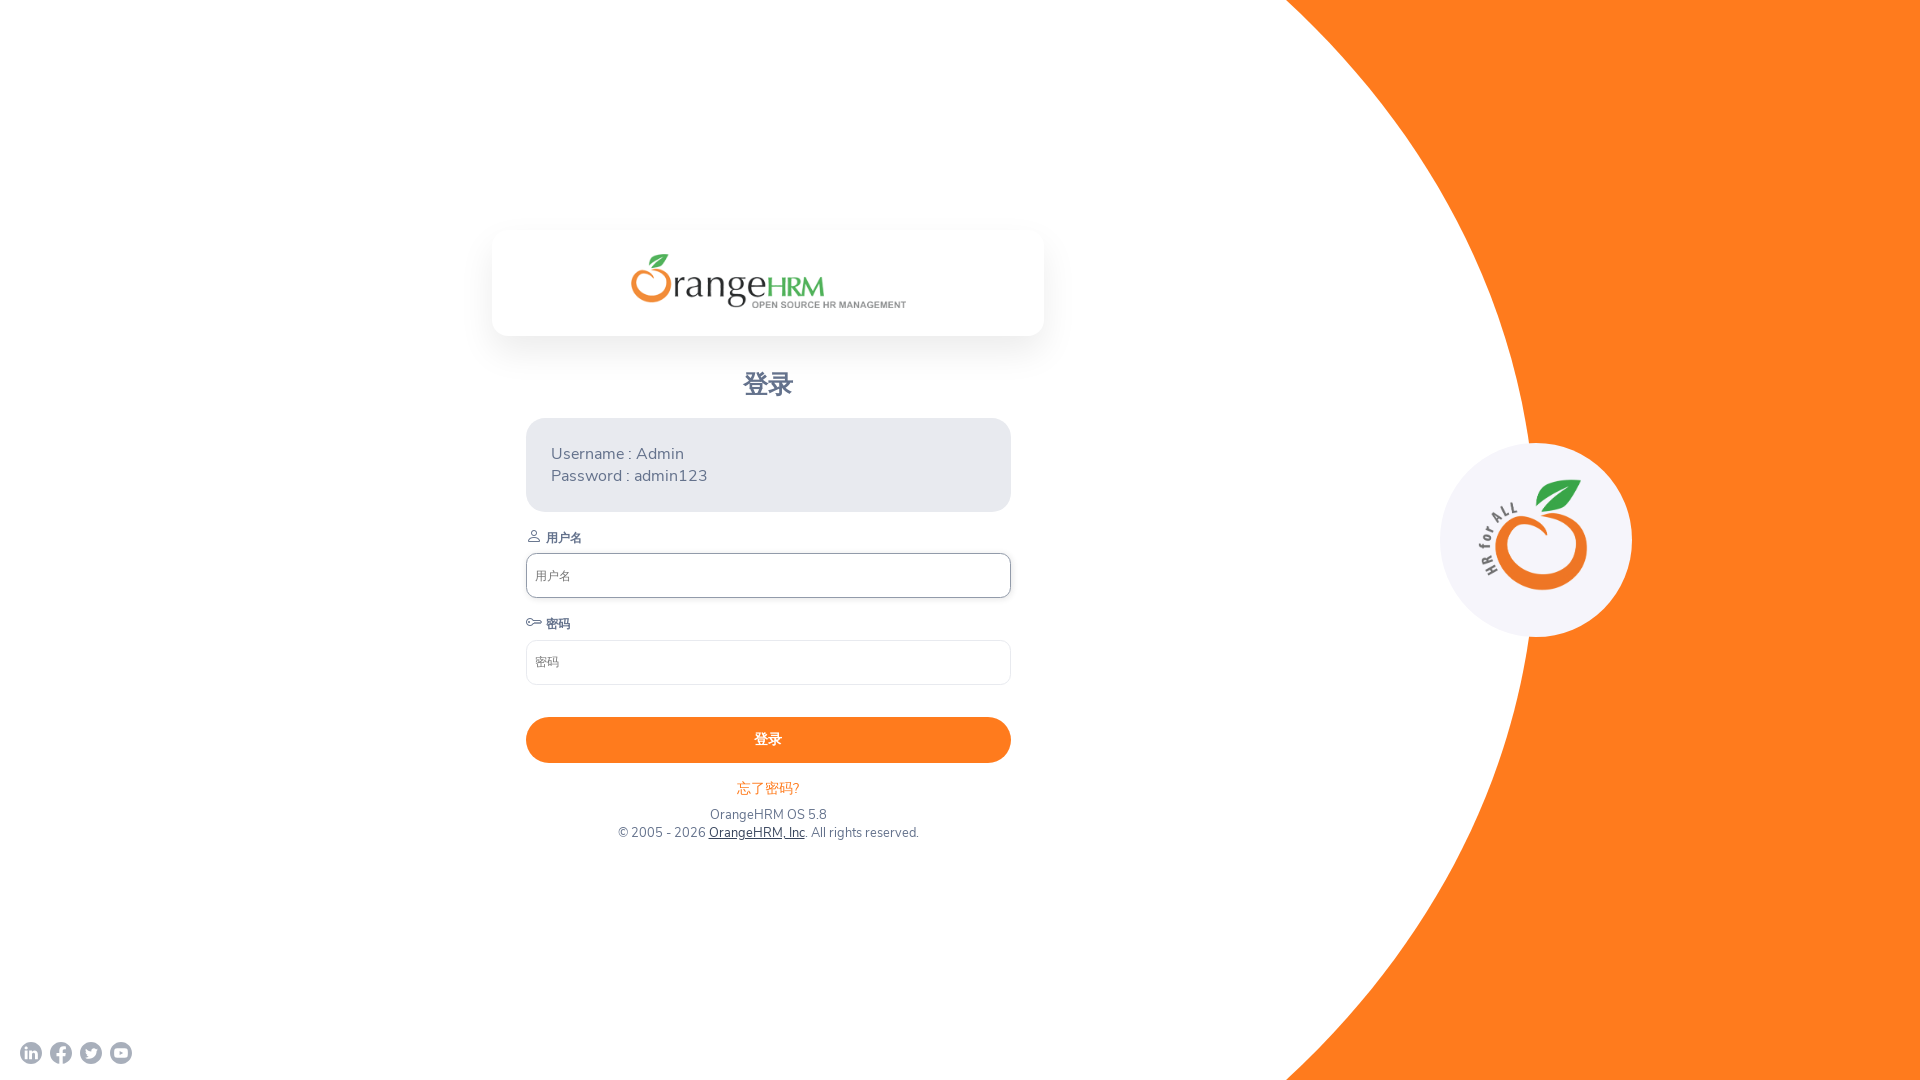

Page loaded completely (domcontentloaded)
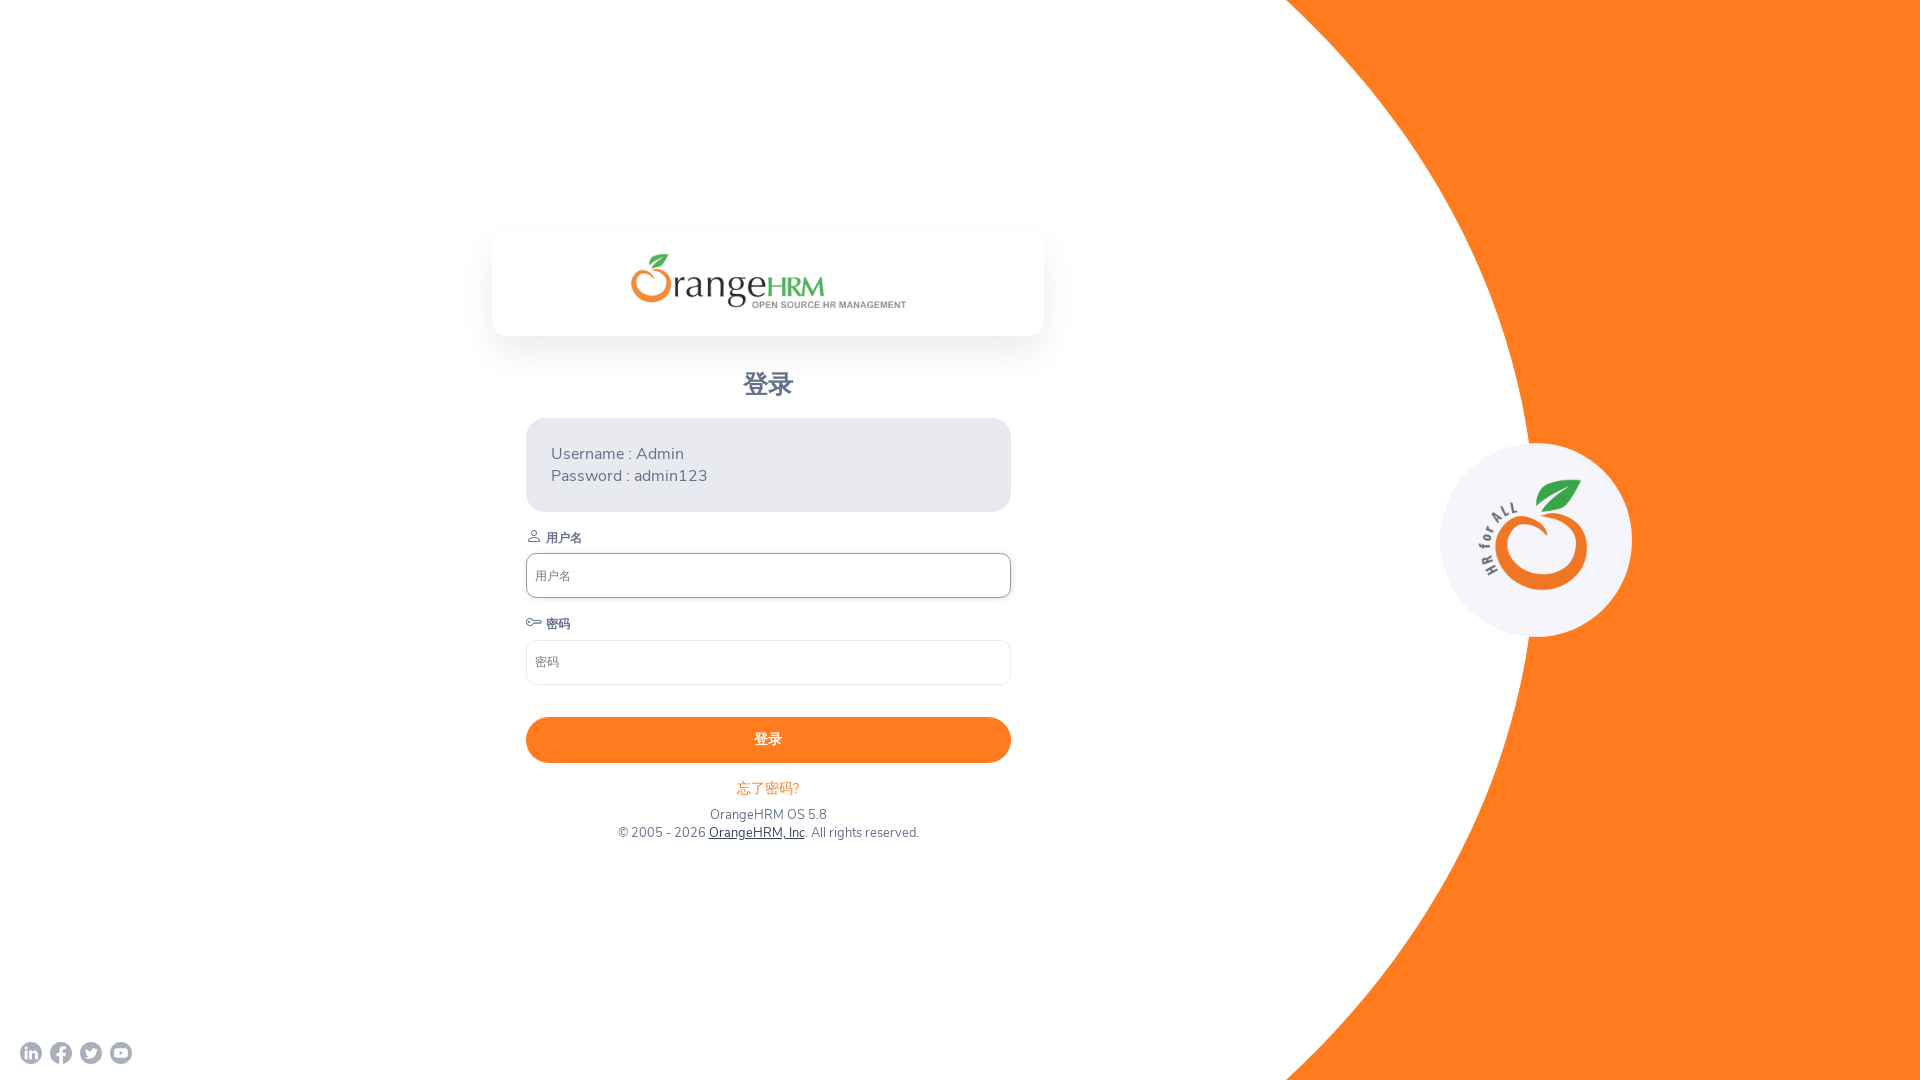

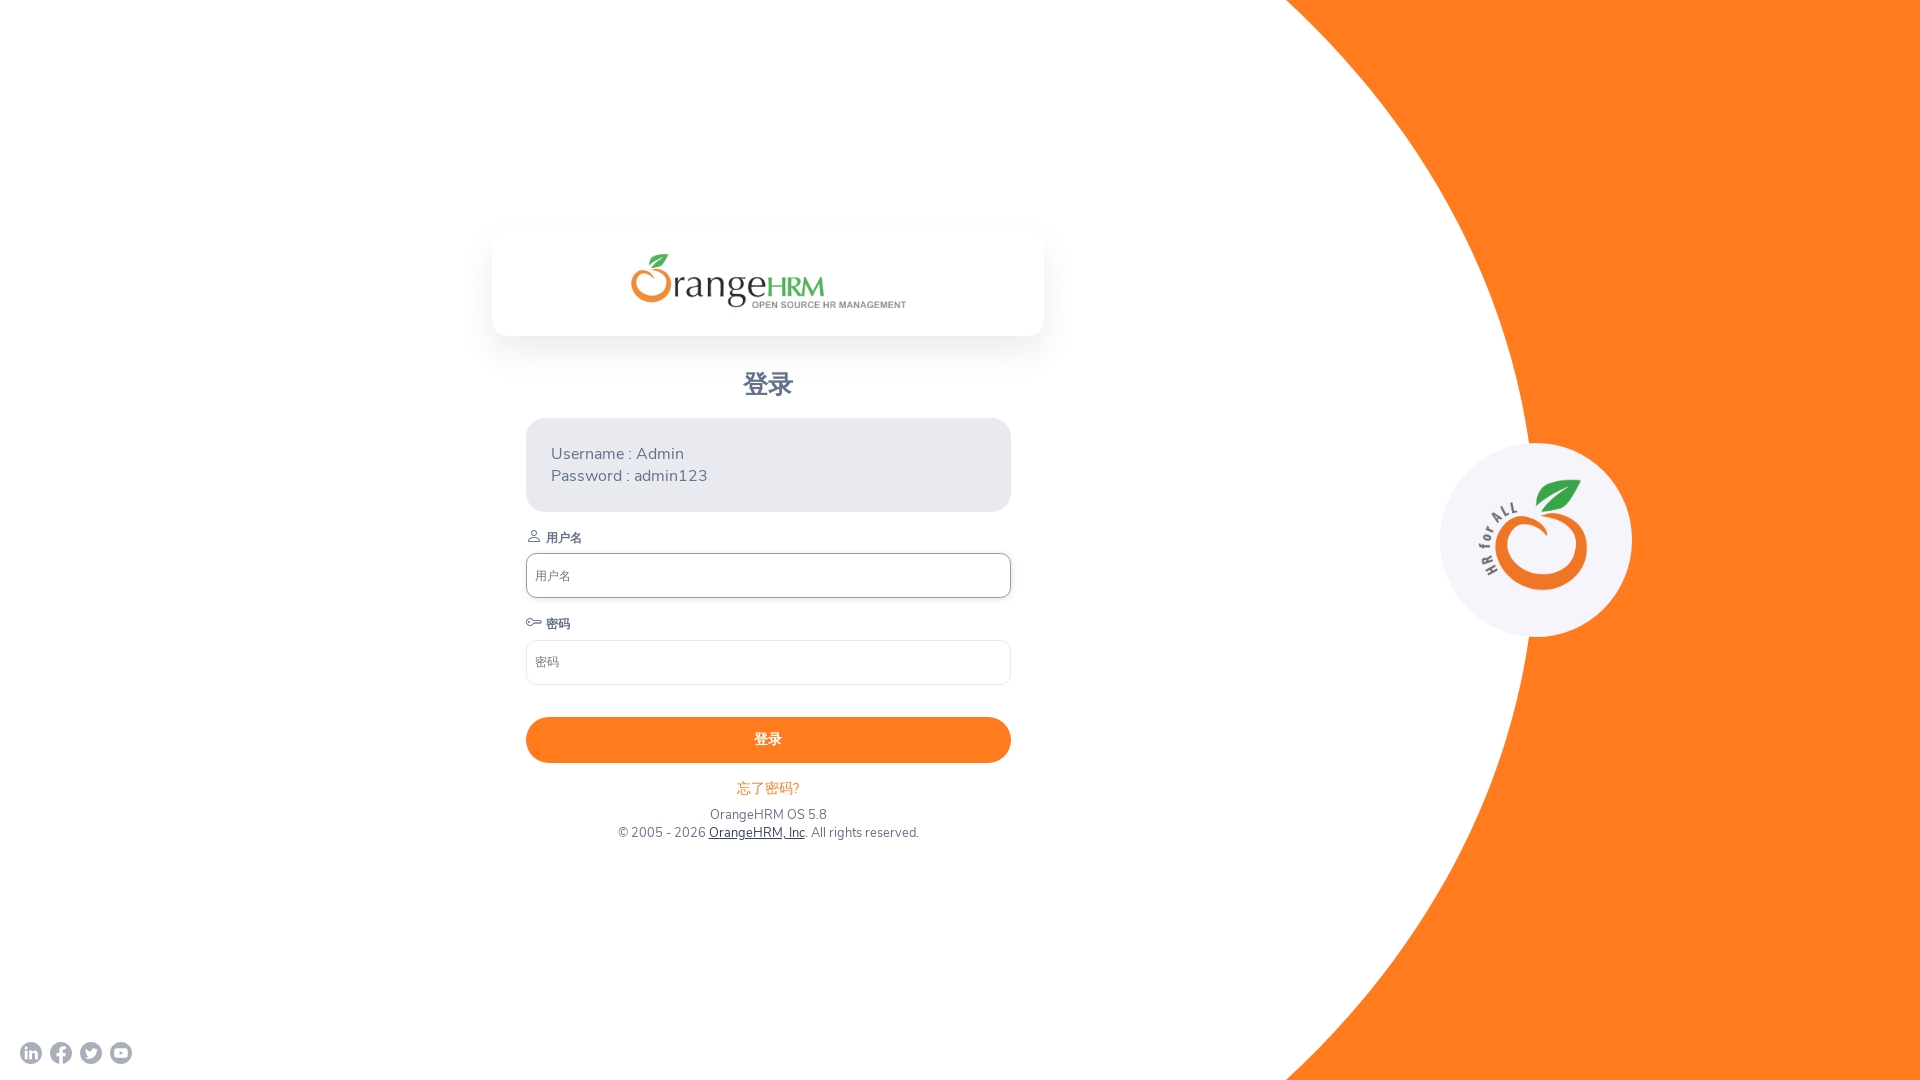